Tests date picker by clicking it and selecting the 15th day of the current month

Starting URL: https://kristinek.github.io/site/examples/actions

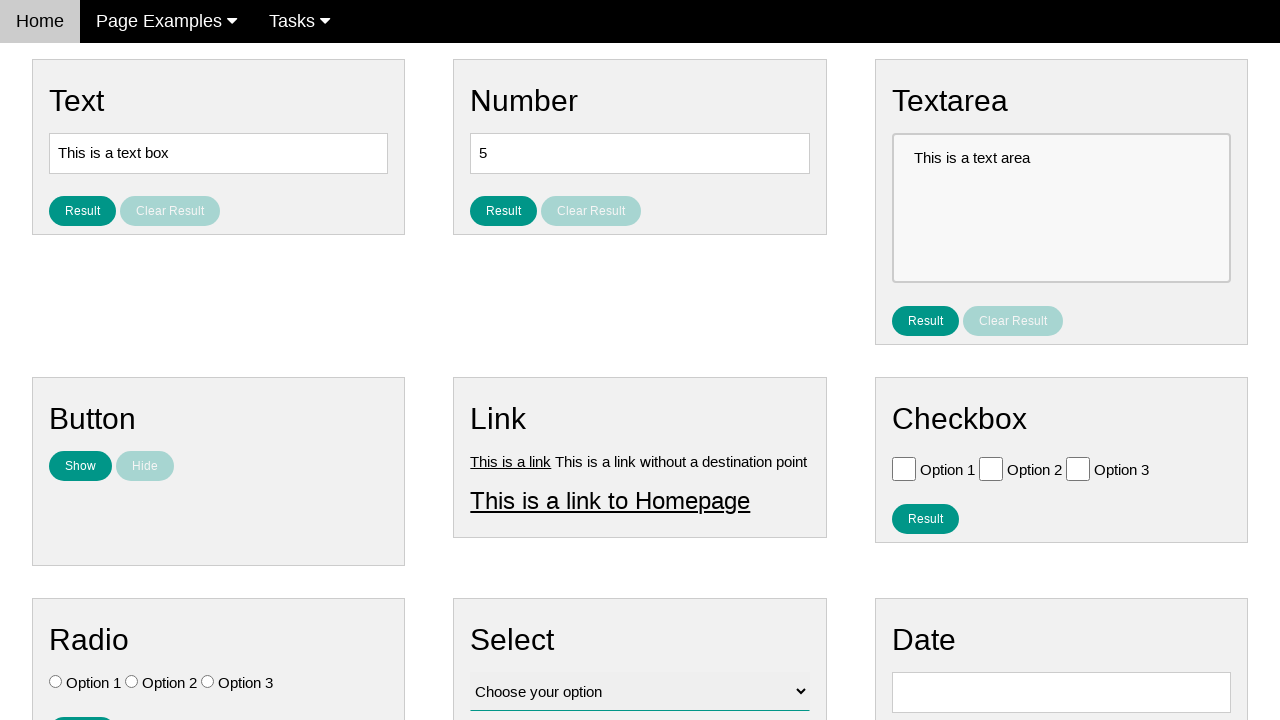

Clicked date picker input field to open calendar at (1061, 692) on input#vfb-8
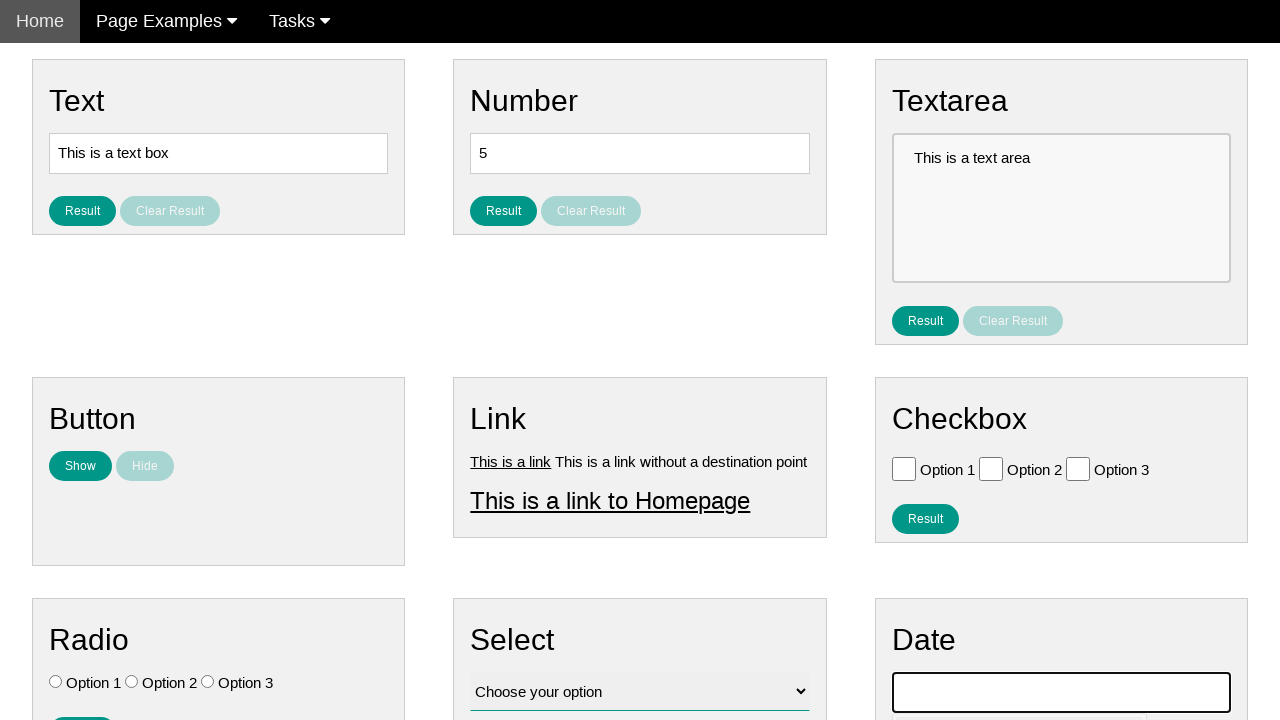

Selected the 15th day from the date picker calendar at (913, 522) on a:text('15')
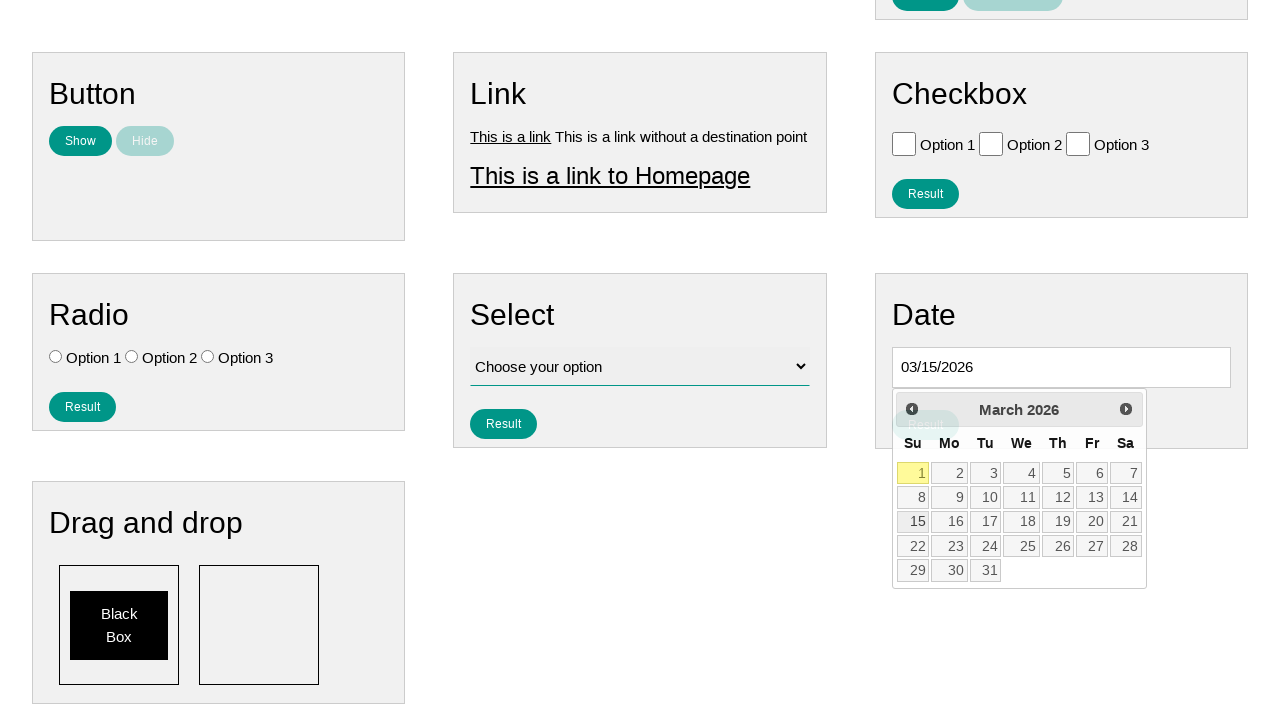

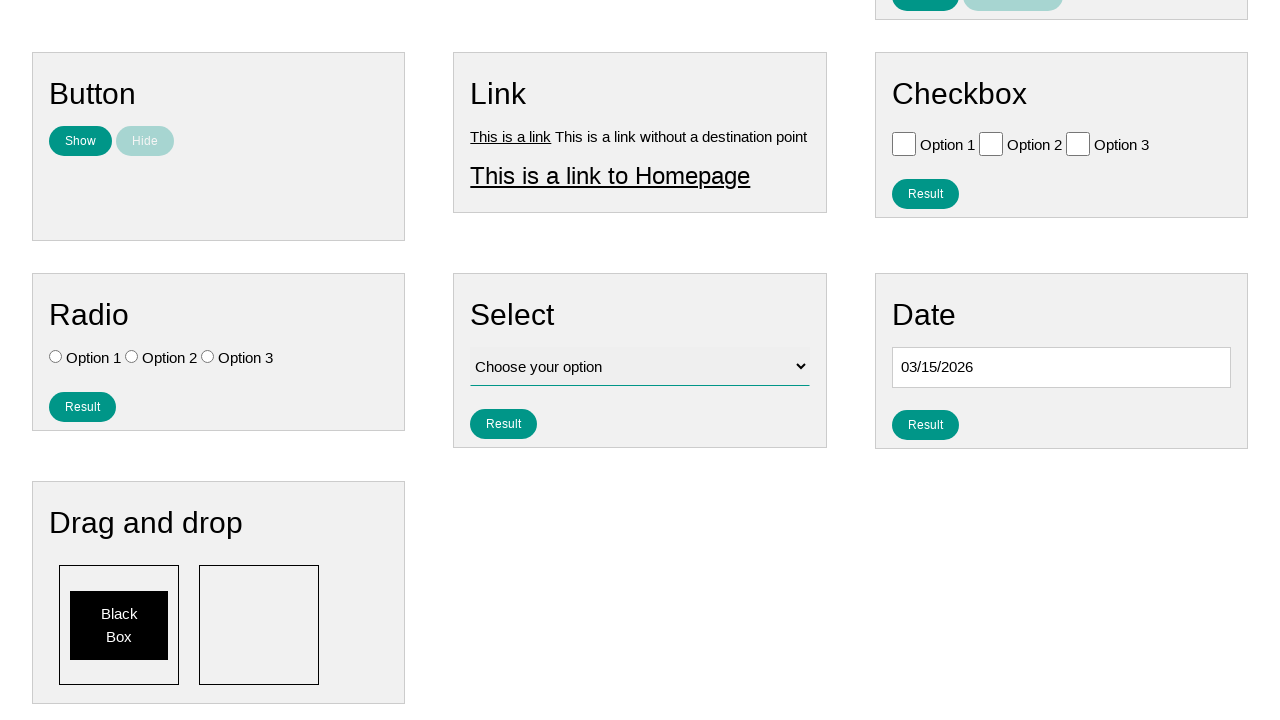